Tests container-restricted dragging within a box, verifying the element can be dragged within the container boundaries.

Starting URL: https://demoqa.com/dragabble

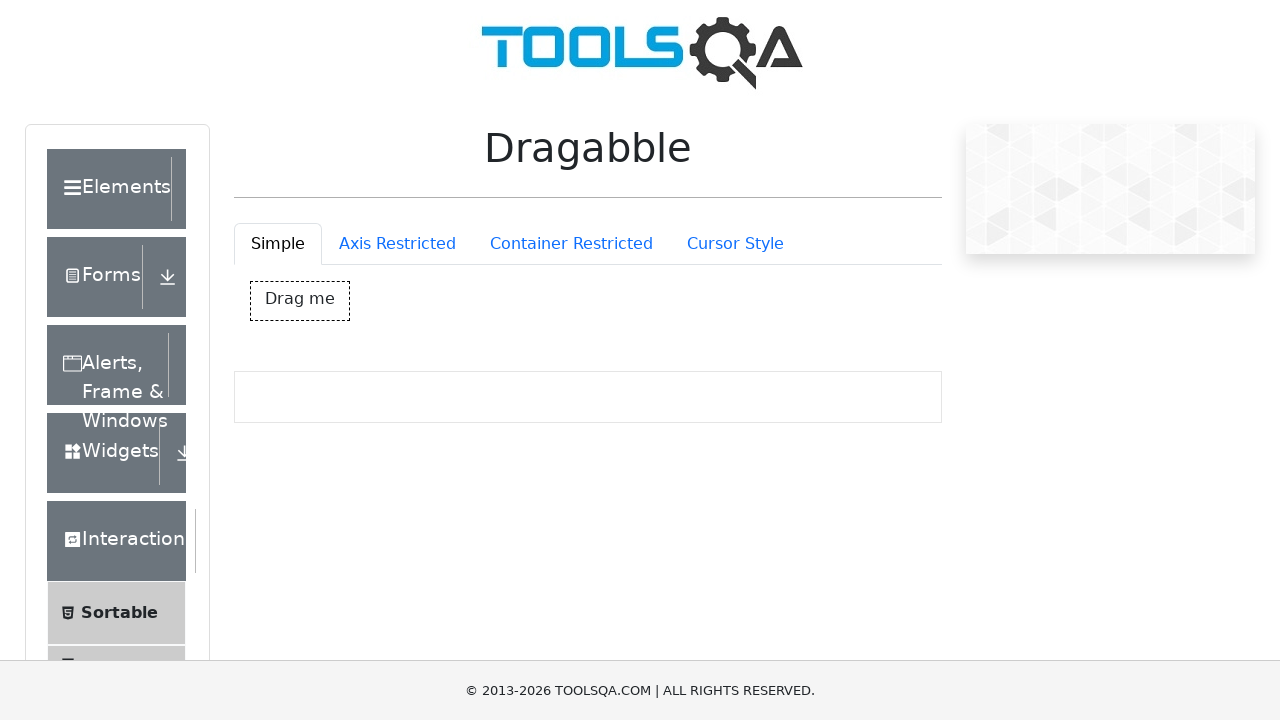

Clicked on Container Restricted tab at (571, 244) on #draggableExample-tab-containerRestriction
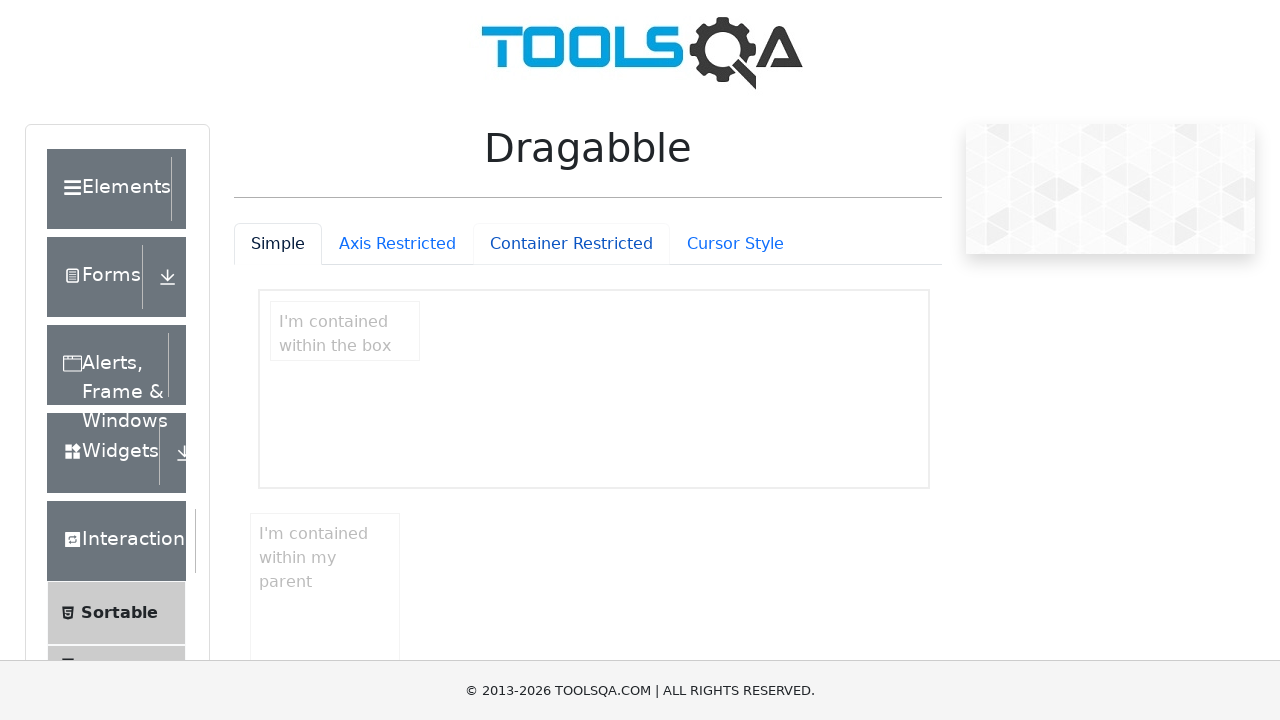

Waited for contained draggable element to be visible
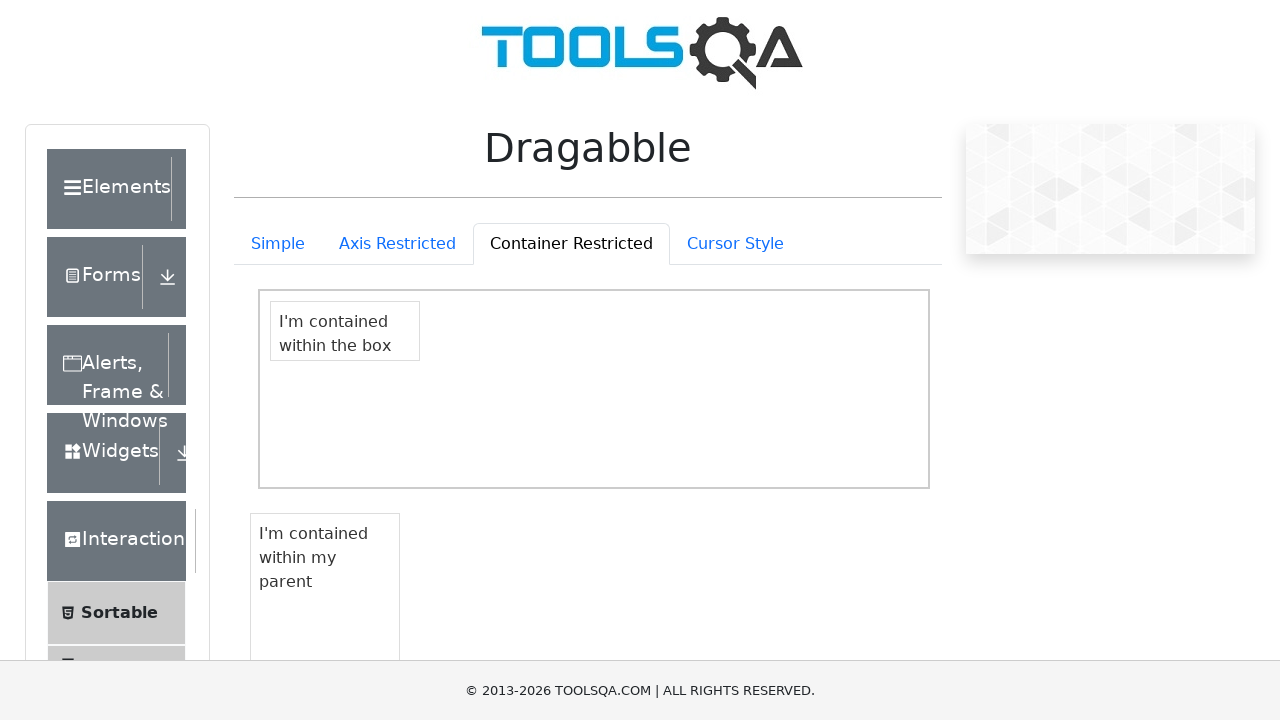

Moved mouse to center of draggable element at (345, 331)
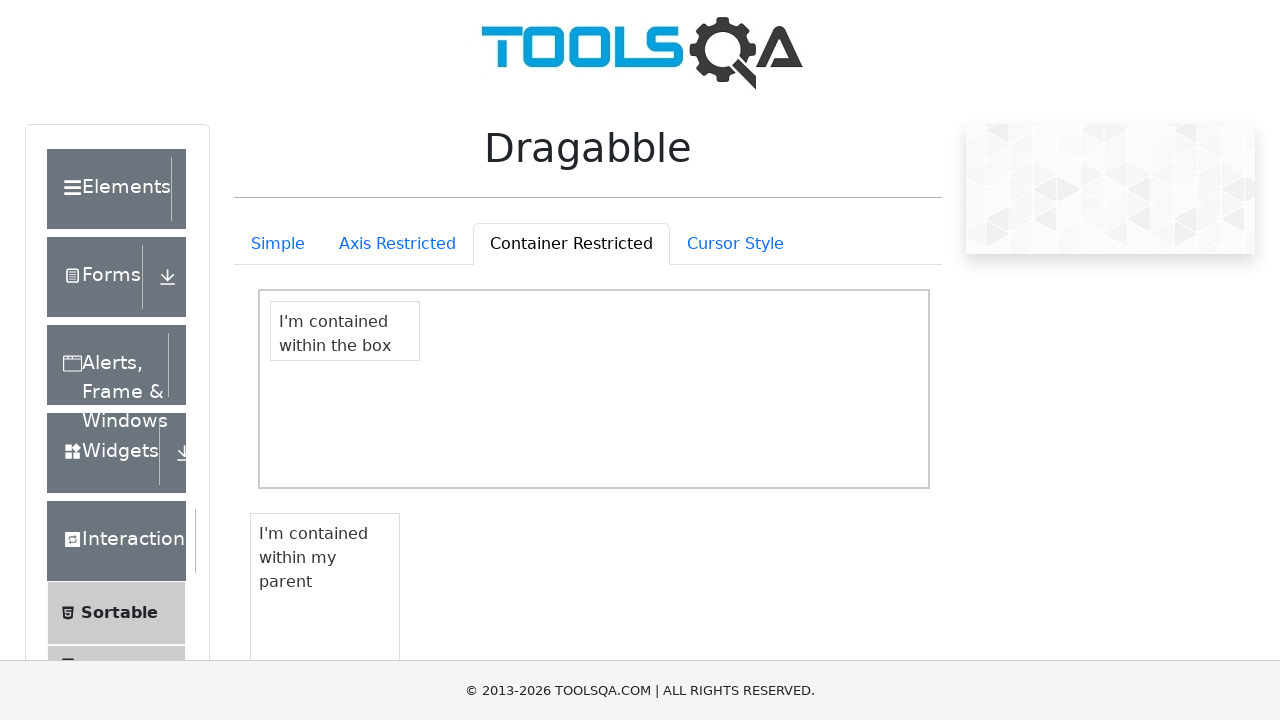

Pressed mouse button down to start drag at (345, 331)
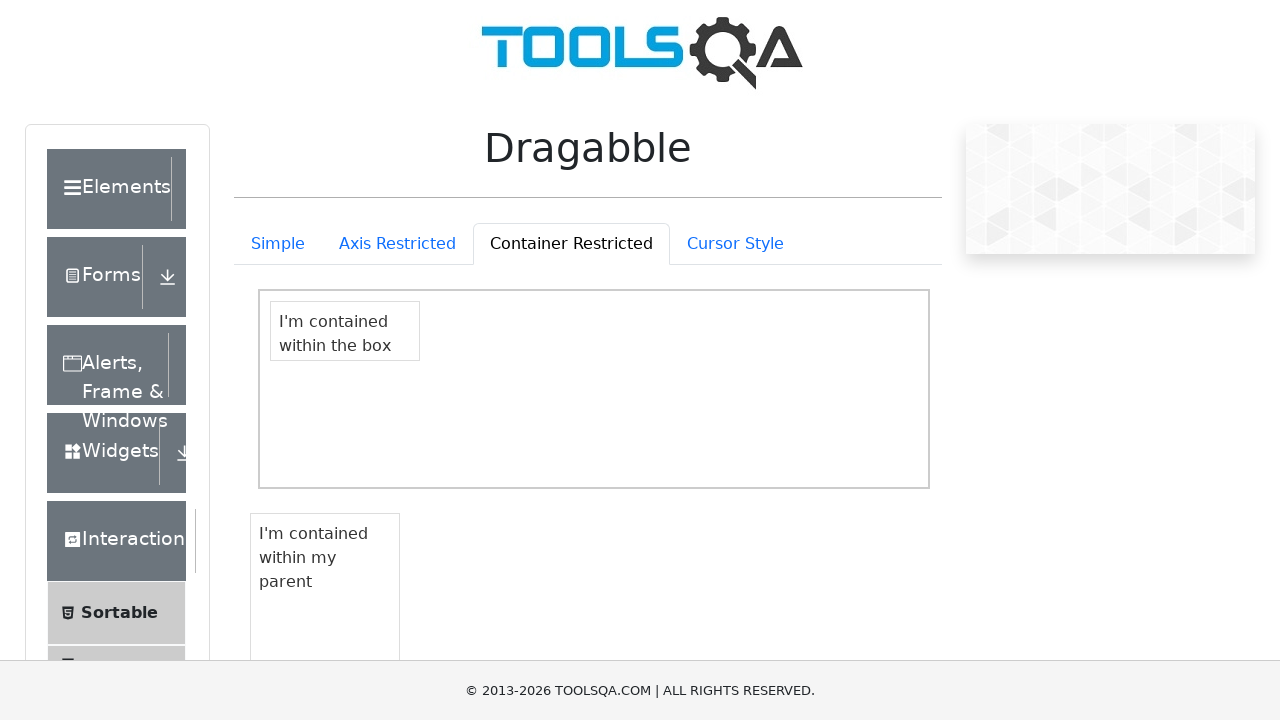

Dragged element to new position within container boundaries (150px right, 50px down) at (420, 351)
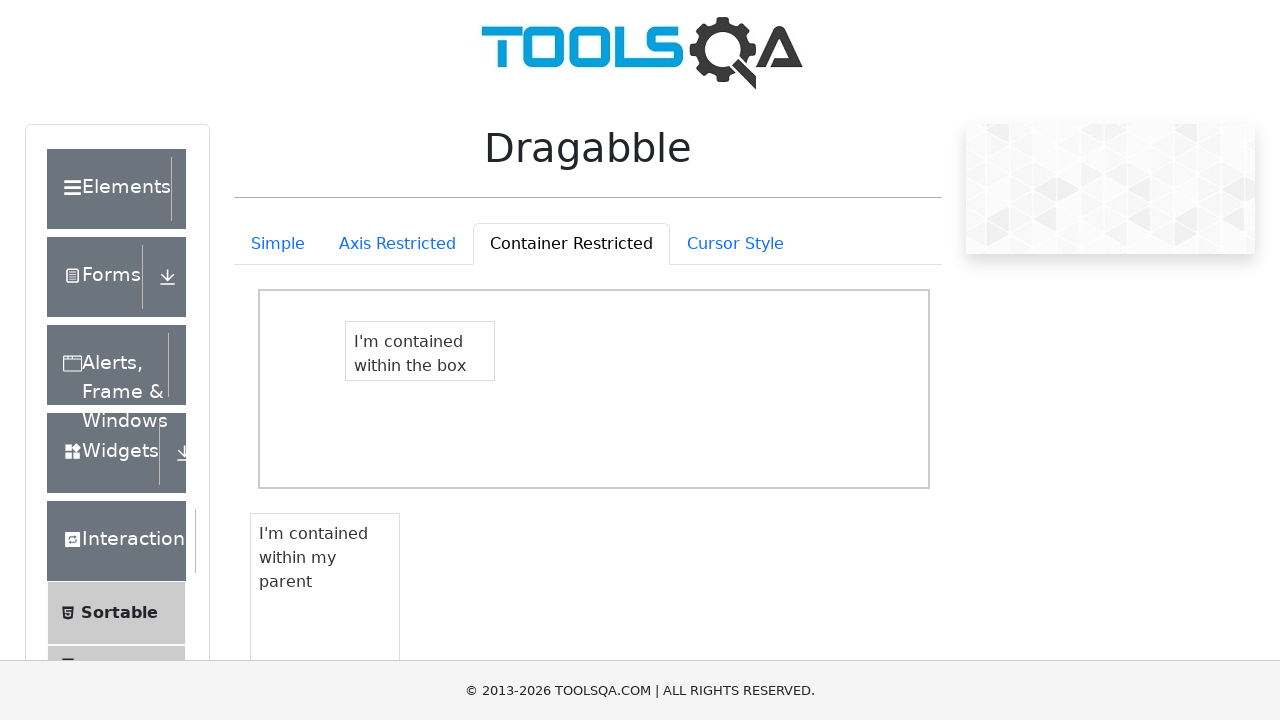

Released mouse button to complete drag operation at (420, 351)
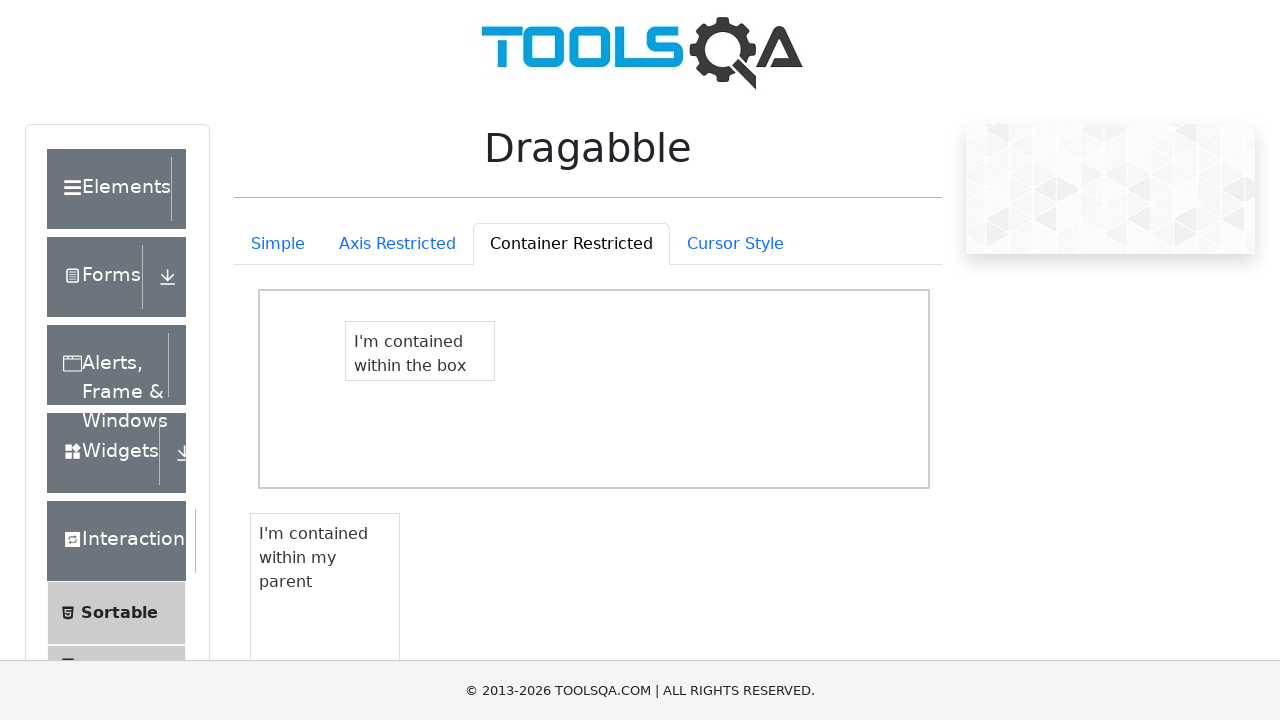

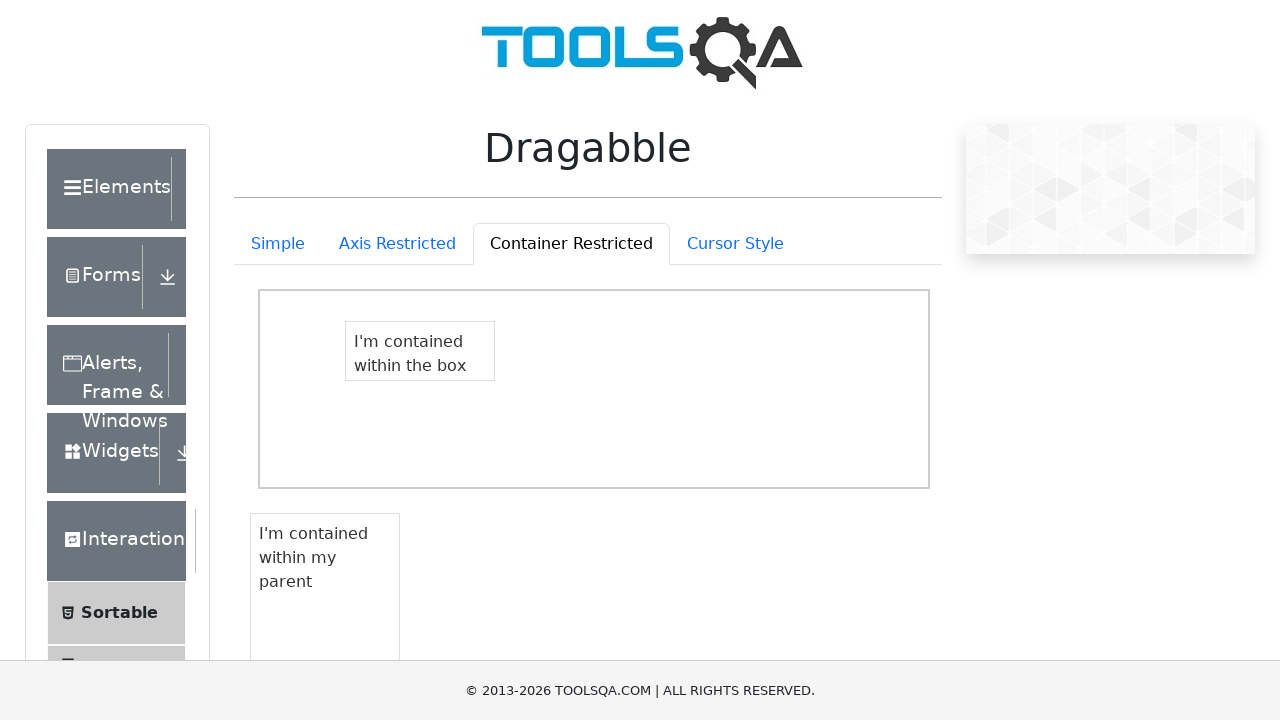